Navigates to getcalley.com and sets the browser viewport to 1920x1080 resolution to verify the page loads correctly at this screen size.

Starting URL: https://www.getcalley.com/

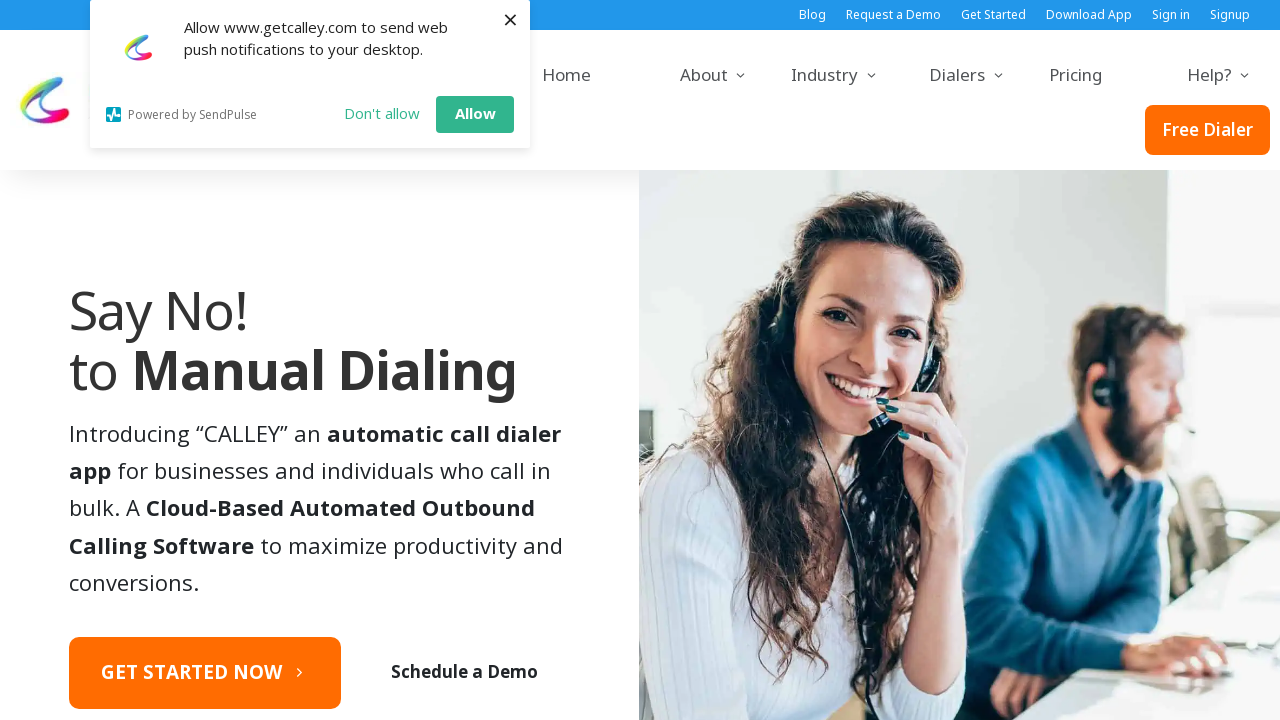

Set browser viewport to 1920x1080 resolution
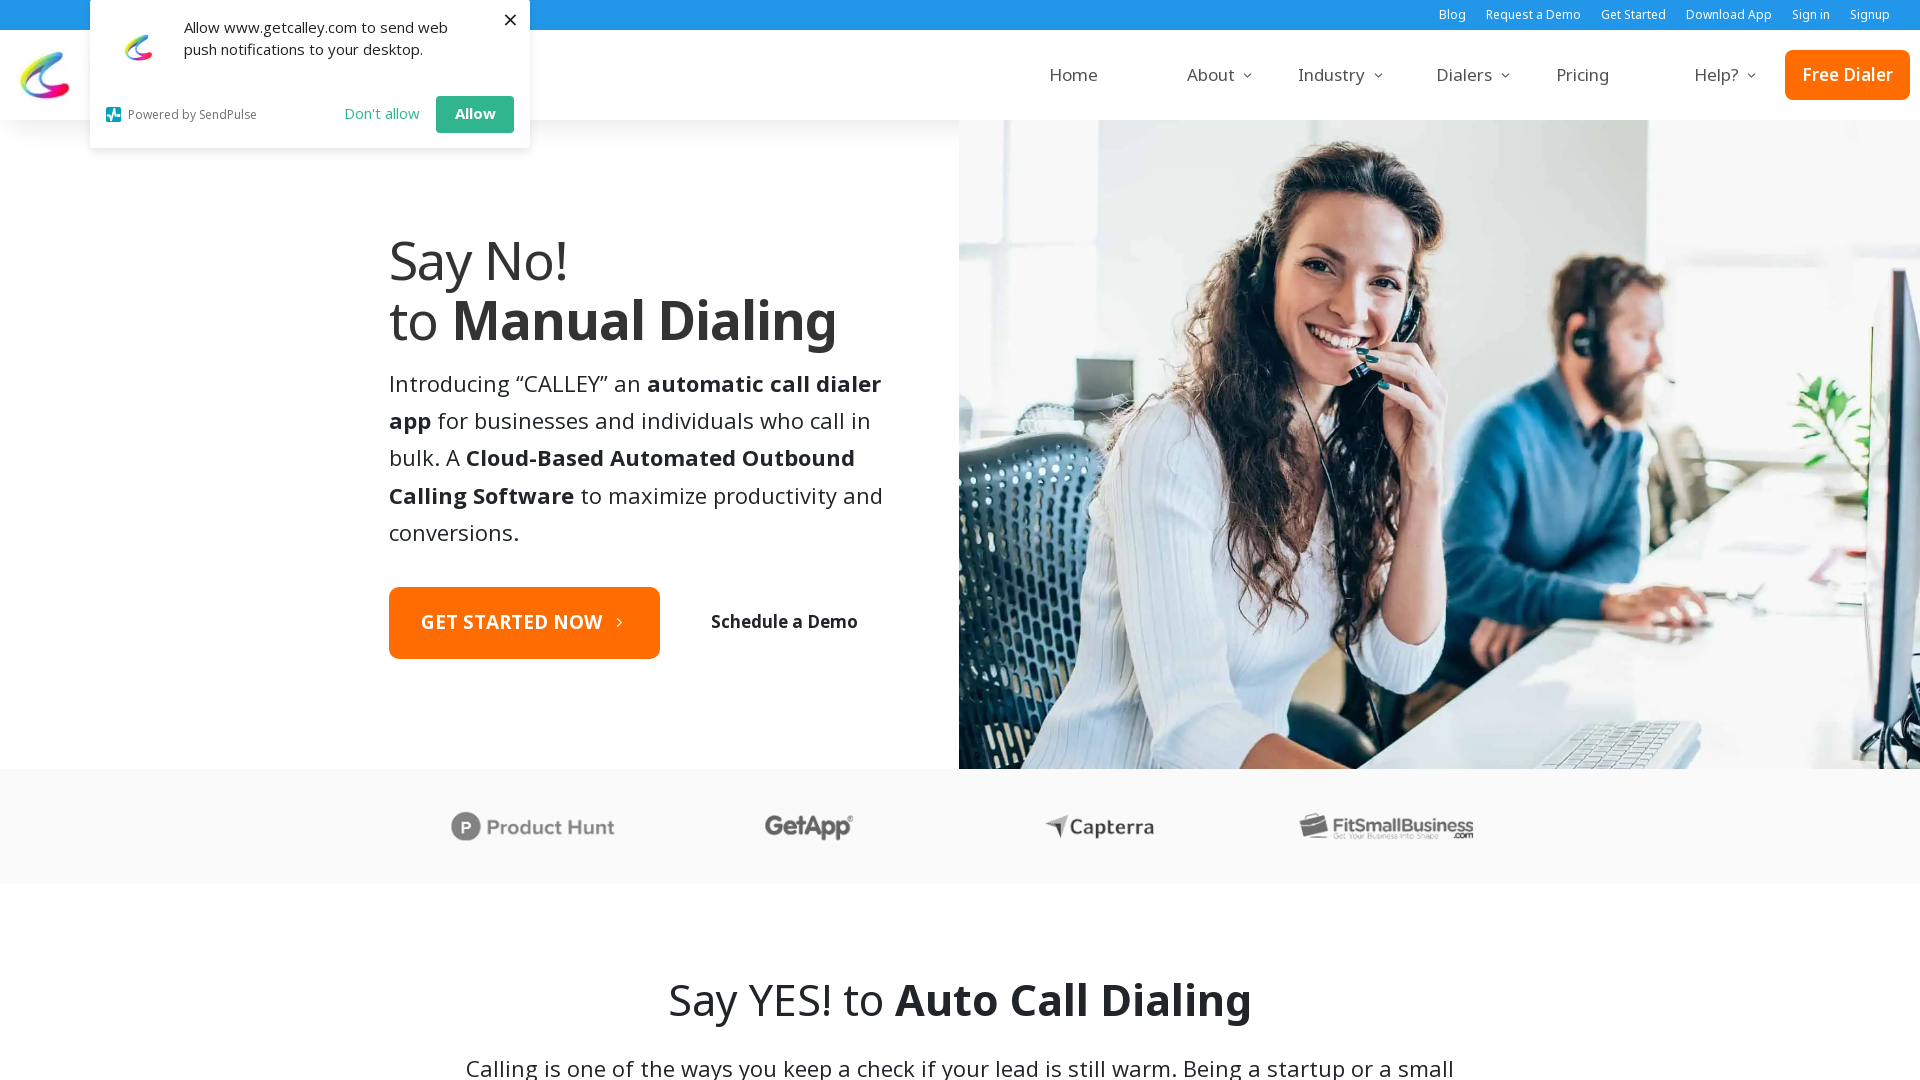

Page loaded successfully at 1920x1080 resolution
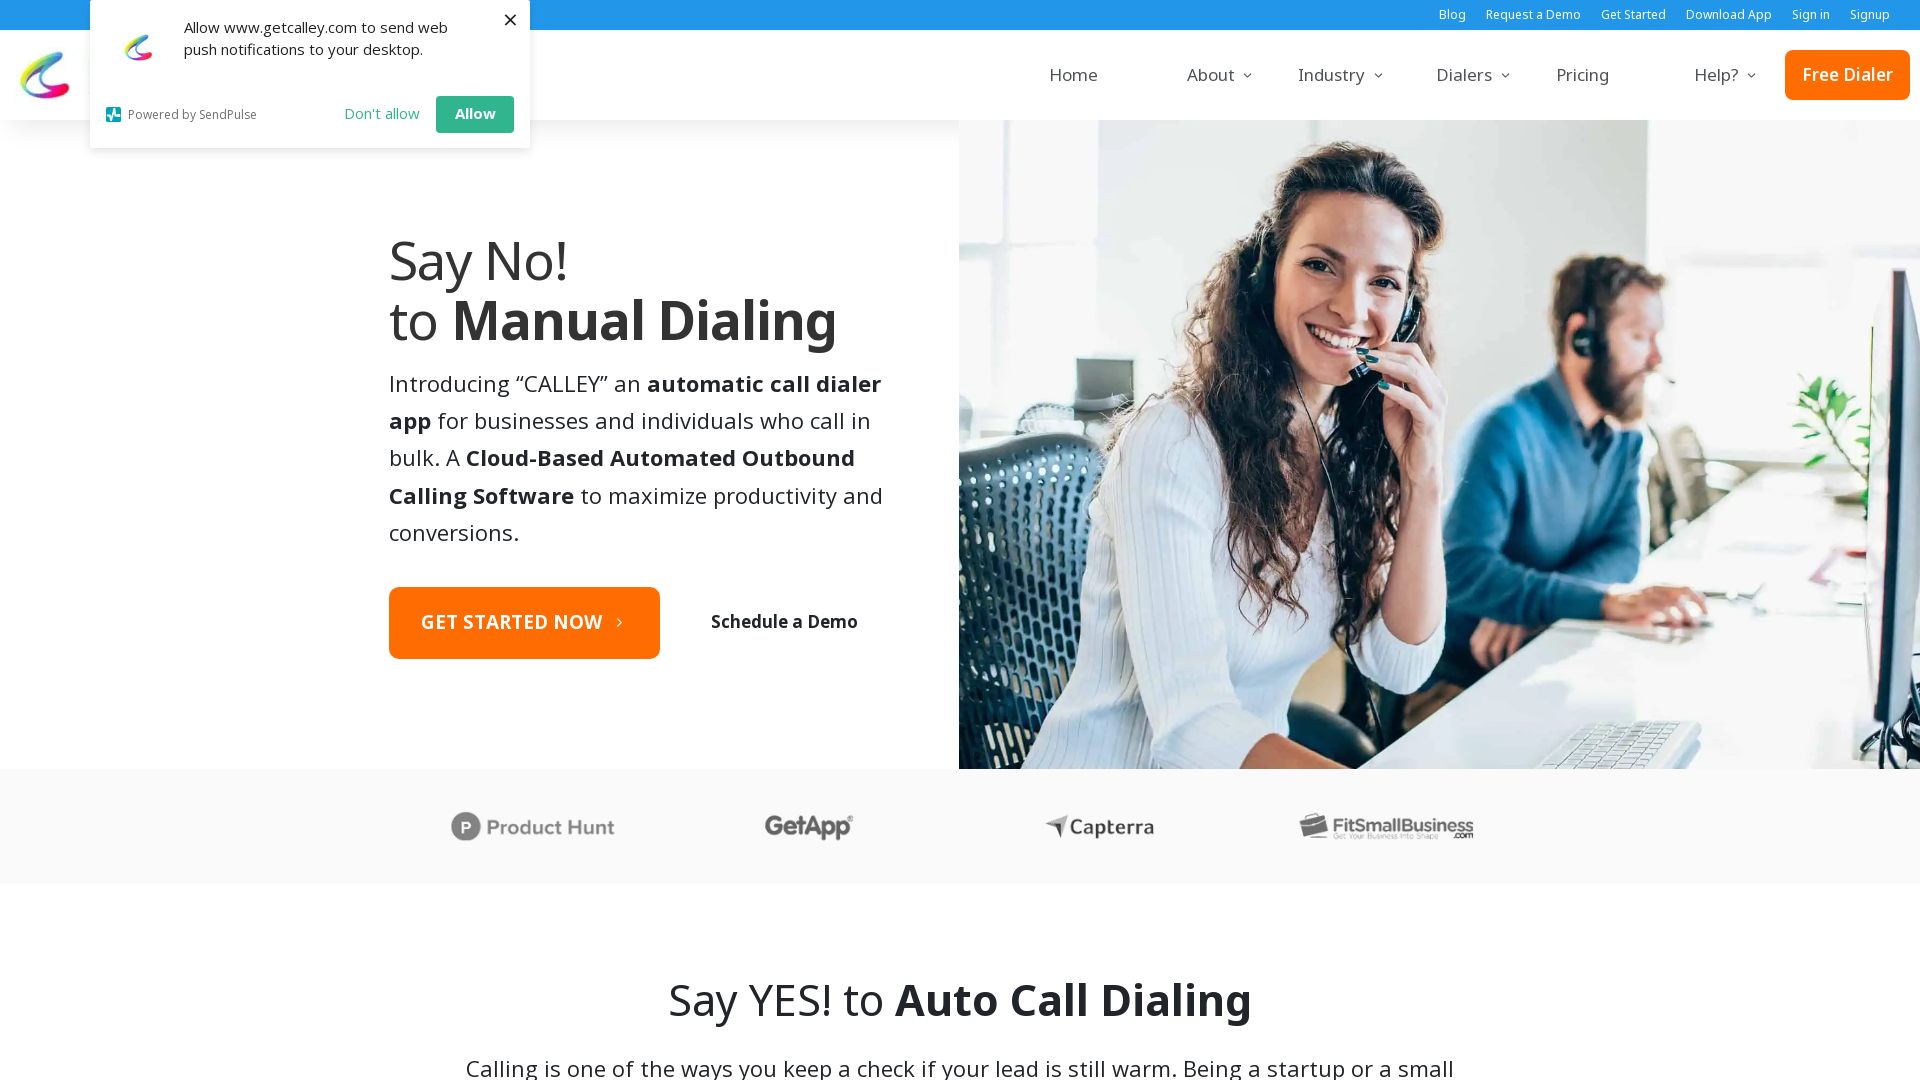

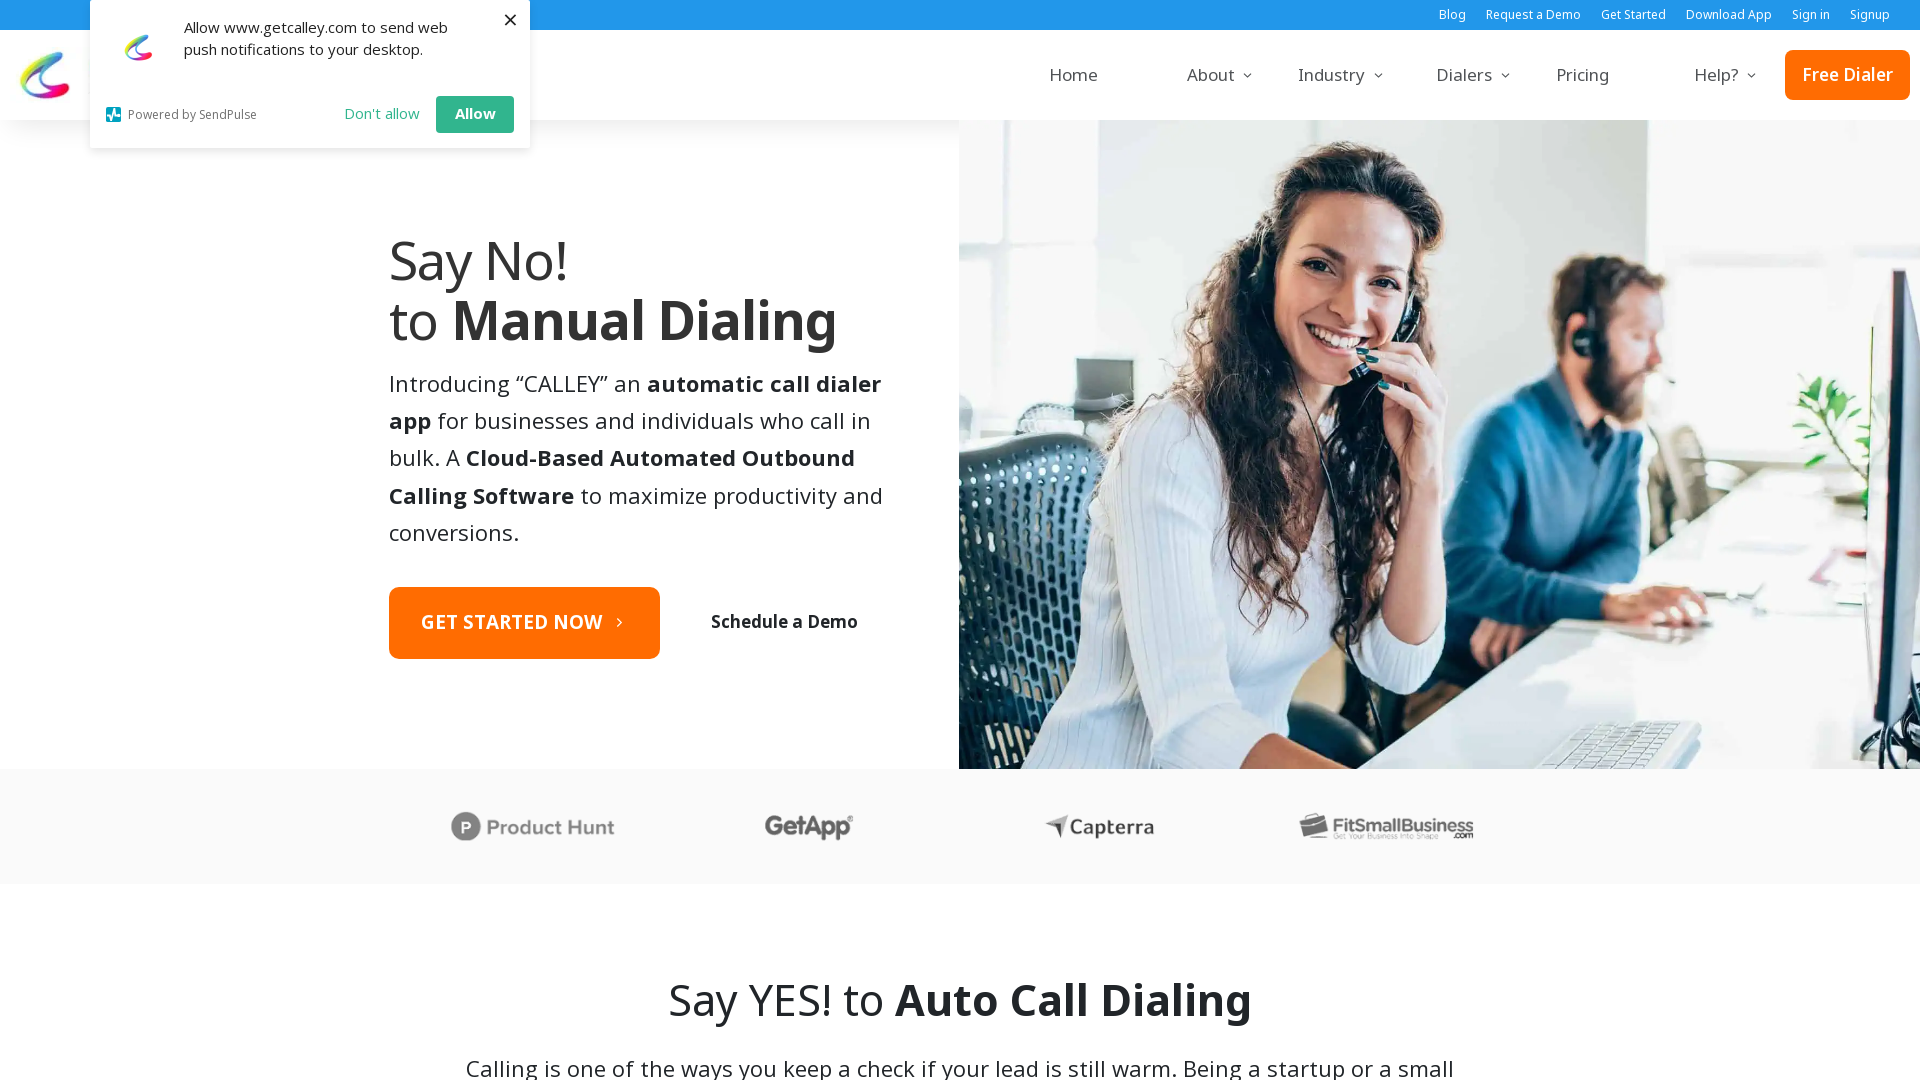